Tests the add-to-cart functionality on a demo e-commerce site by clicking the add to cart button for a product and verifying the product appears in the cart.

Starting URL: https://bstackdemo.com/

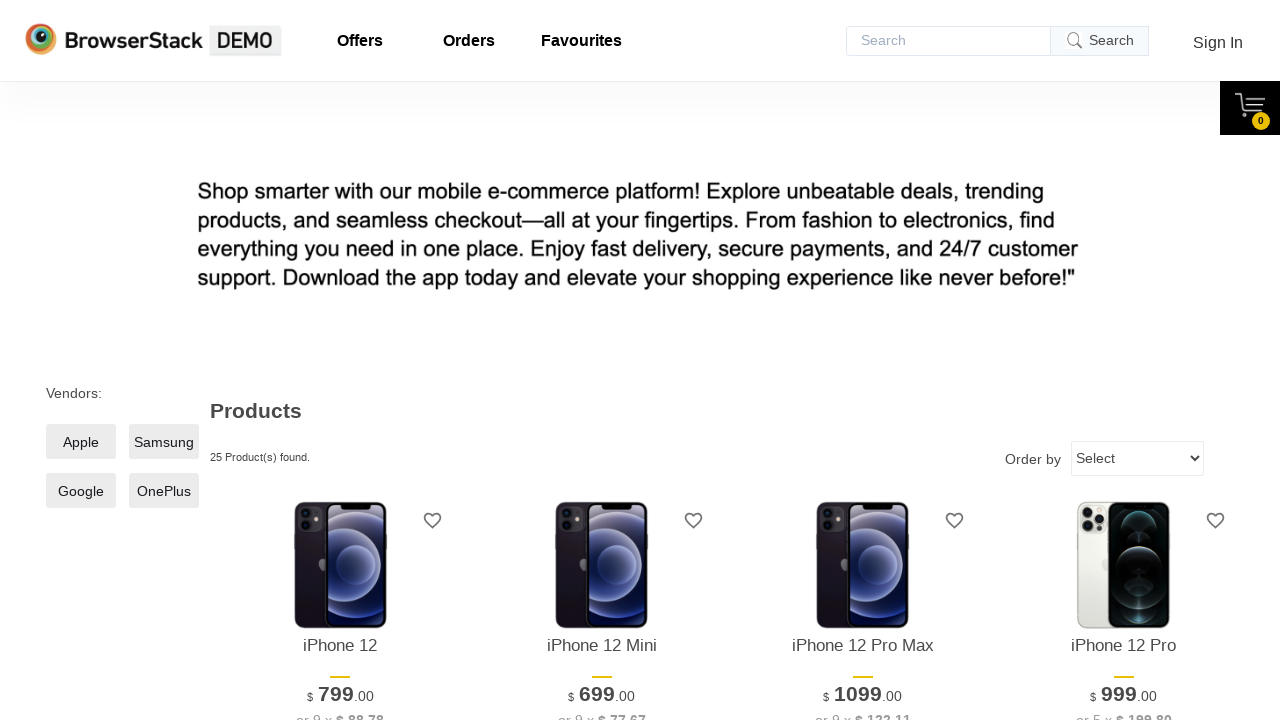

Page loaded and DOM content ready
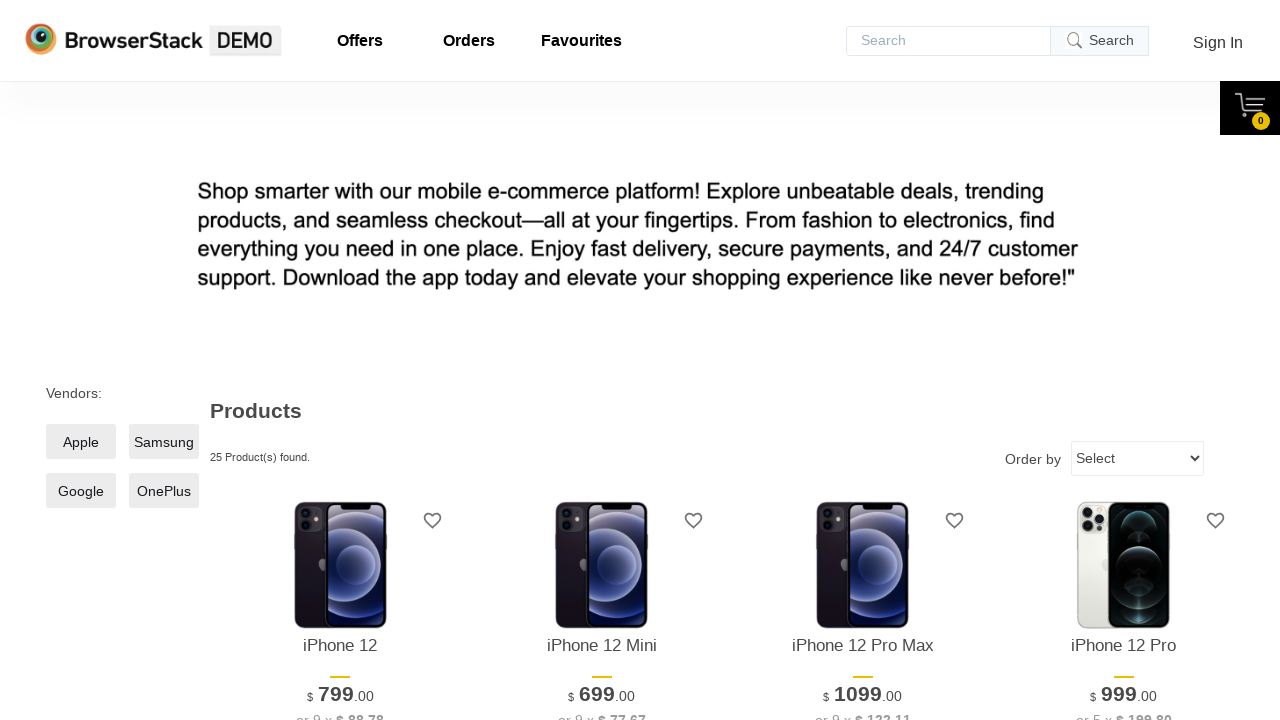

Verified page title is 'StackDemo'
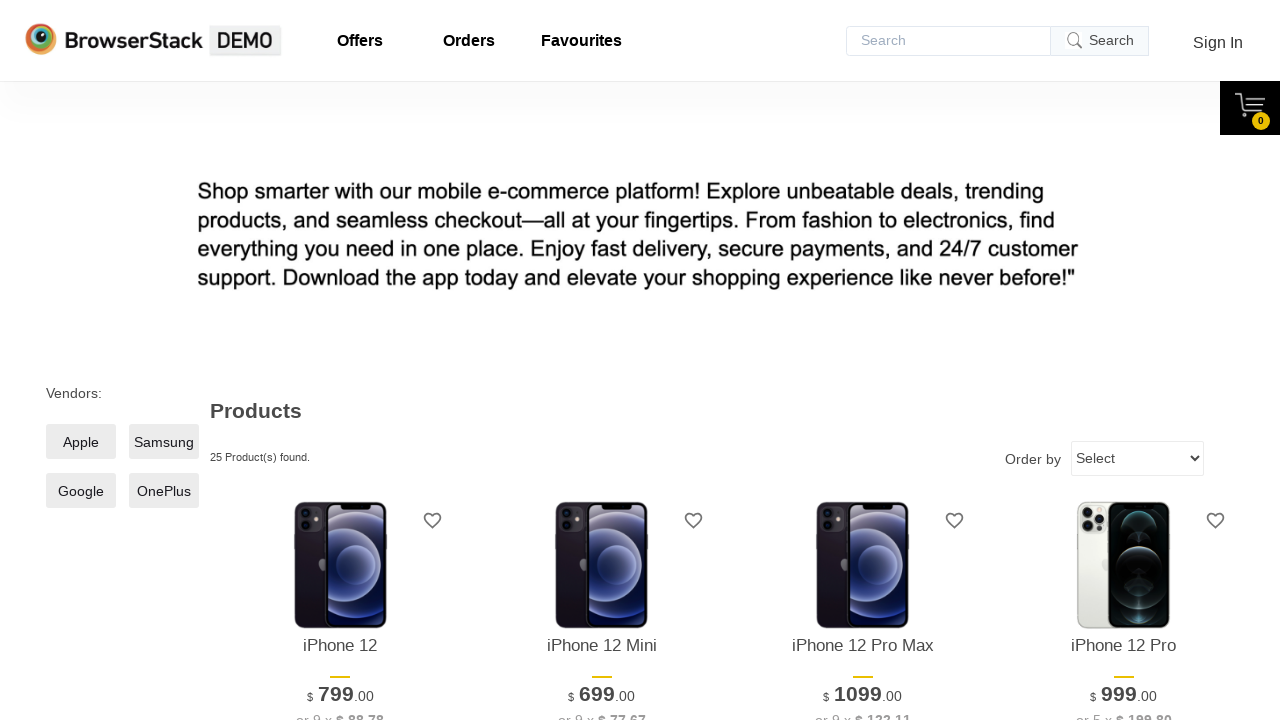

Retrieved first product name: iPhone 12
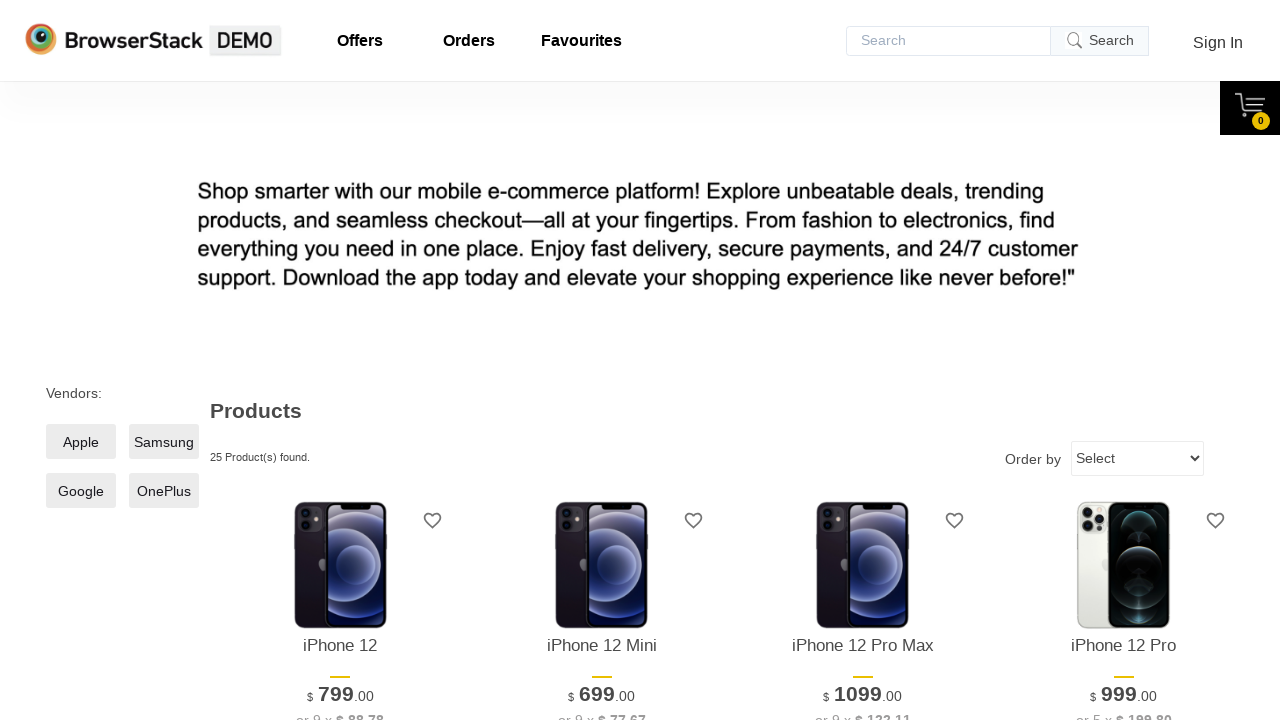

Clicked add to cart button for first product at (340, 361) on xpath=//*[@id='1']/div[4]
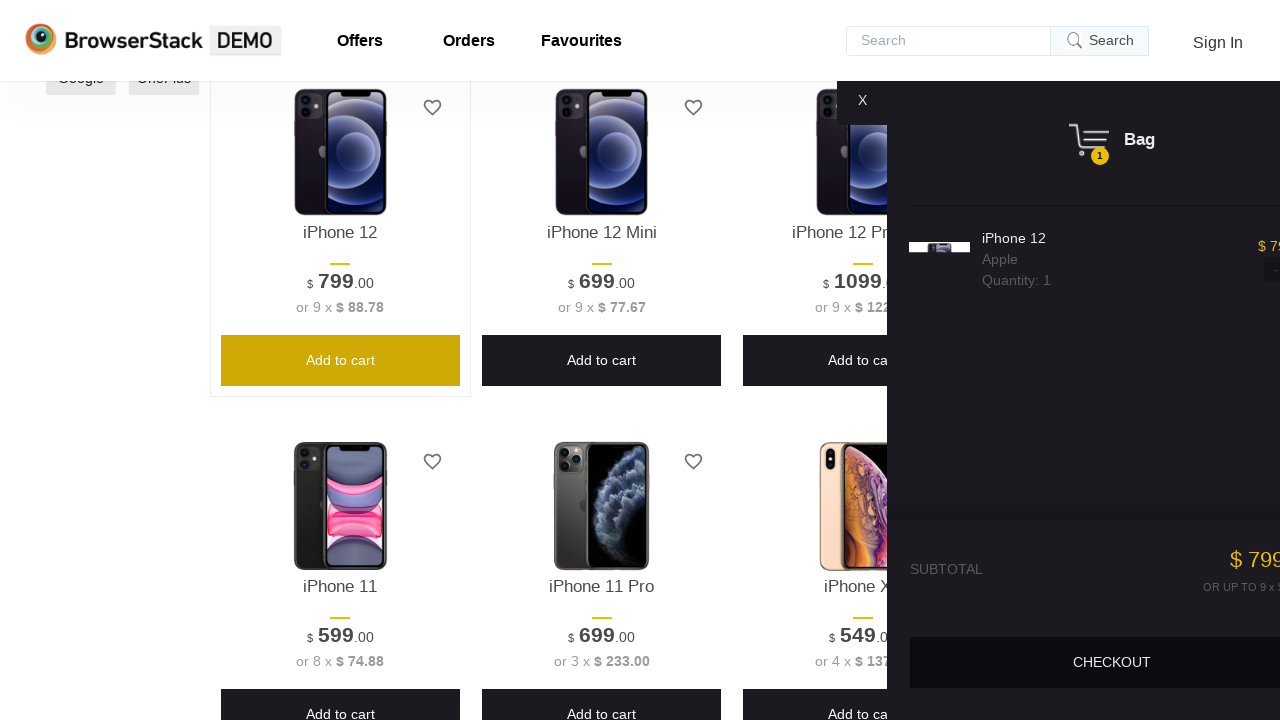

Cart content became visible
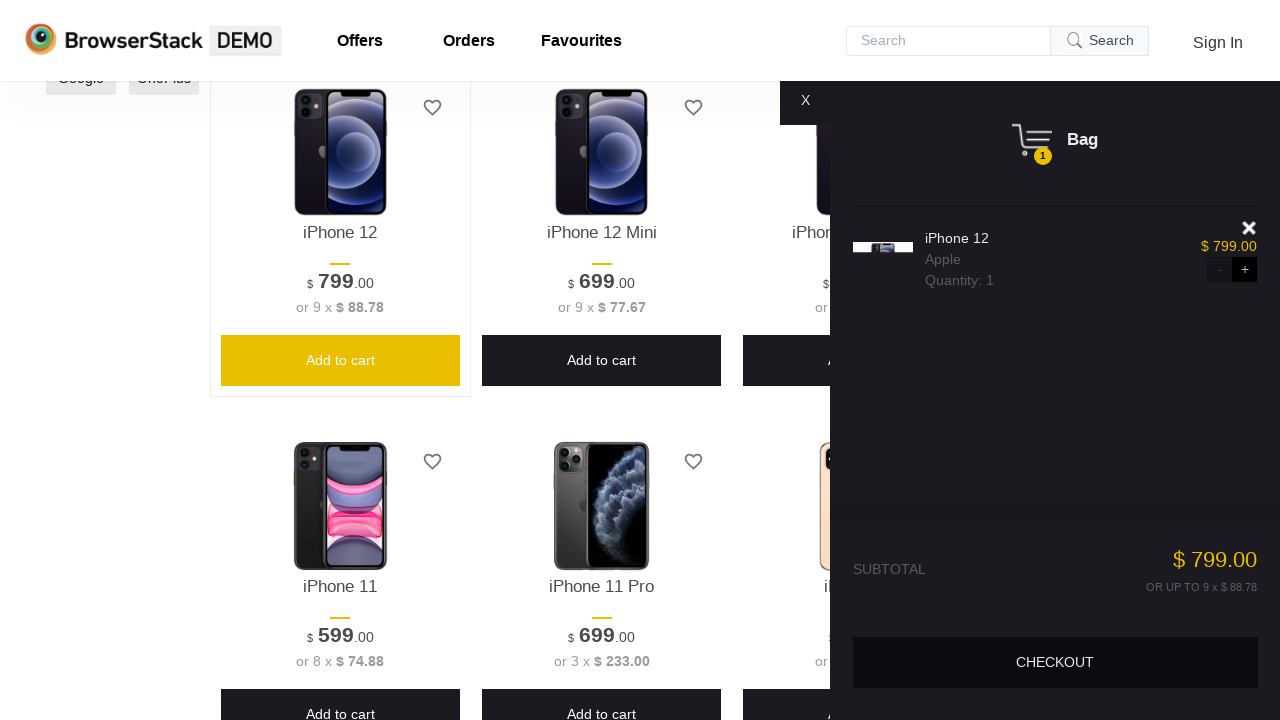

Retrieved product name from cart: iPhone 12
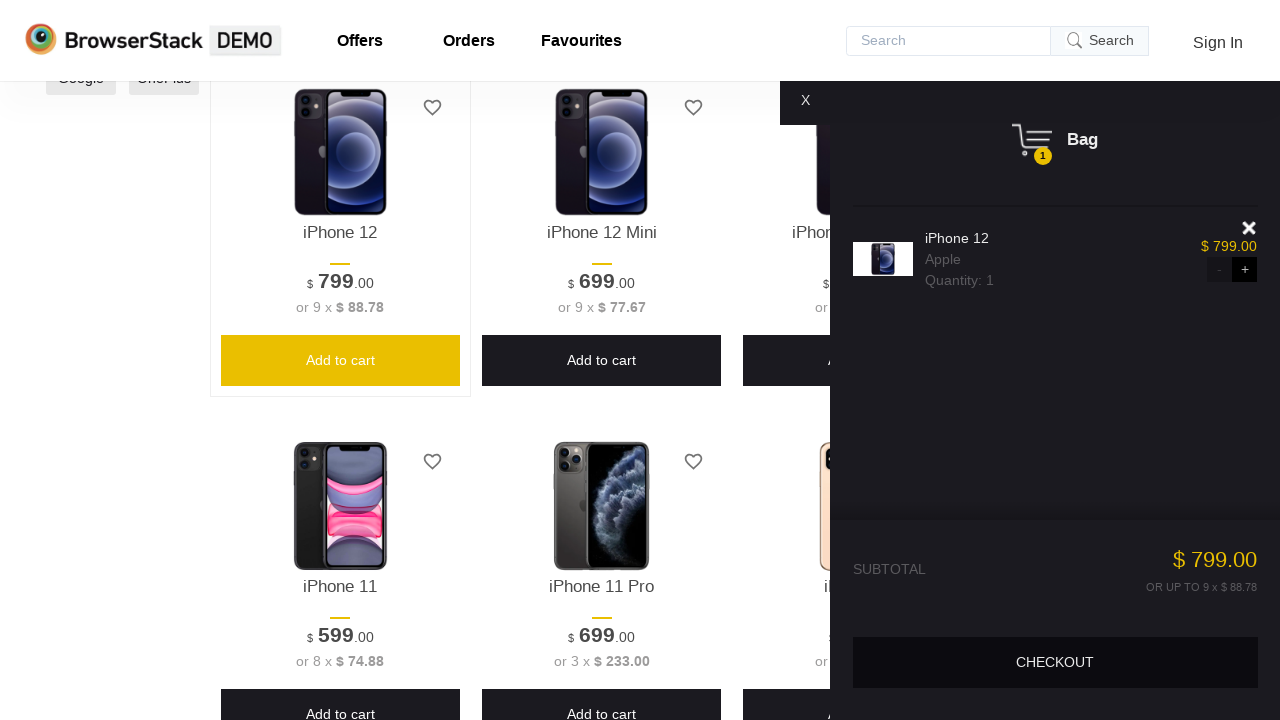

Verified product in cart matches the product that was added
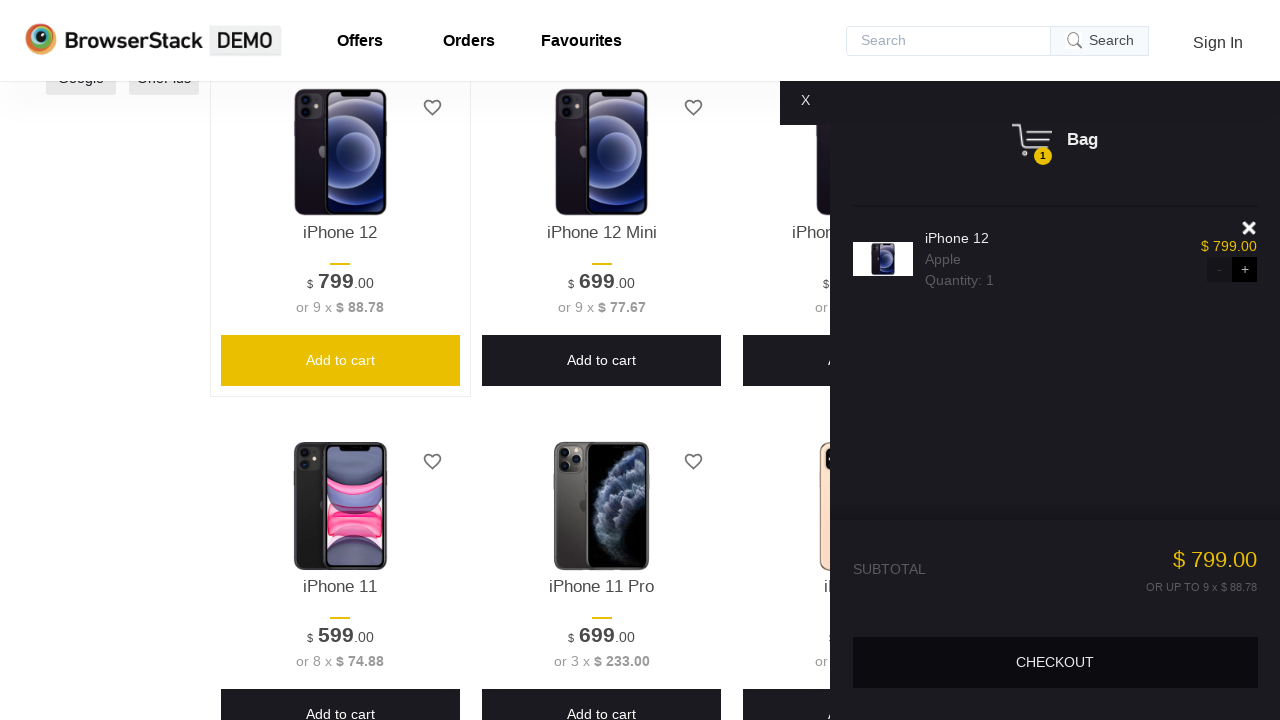

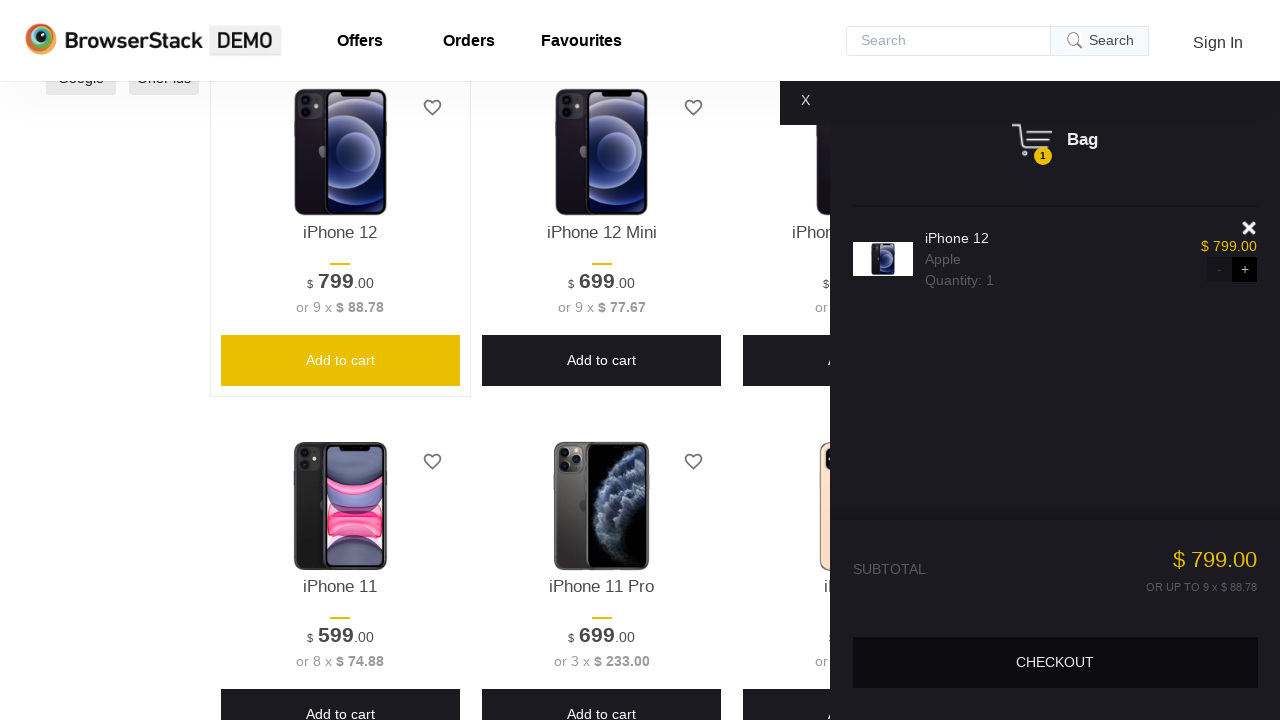